Tests clicking Add Element button to create a Delete button, then clicking Delete button

Starting URL: https://the-internet.herokuapp.com/add_remove_elements/

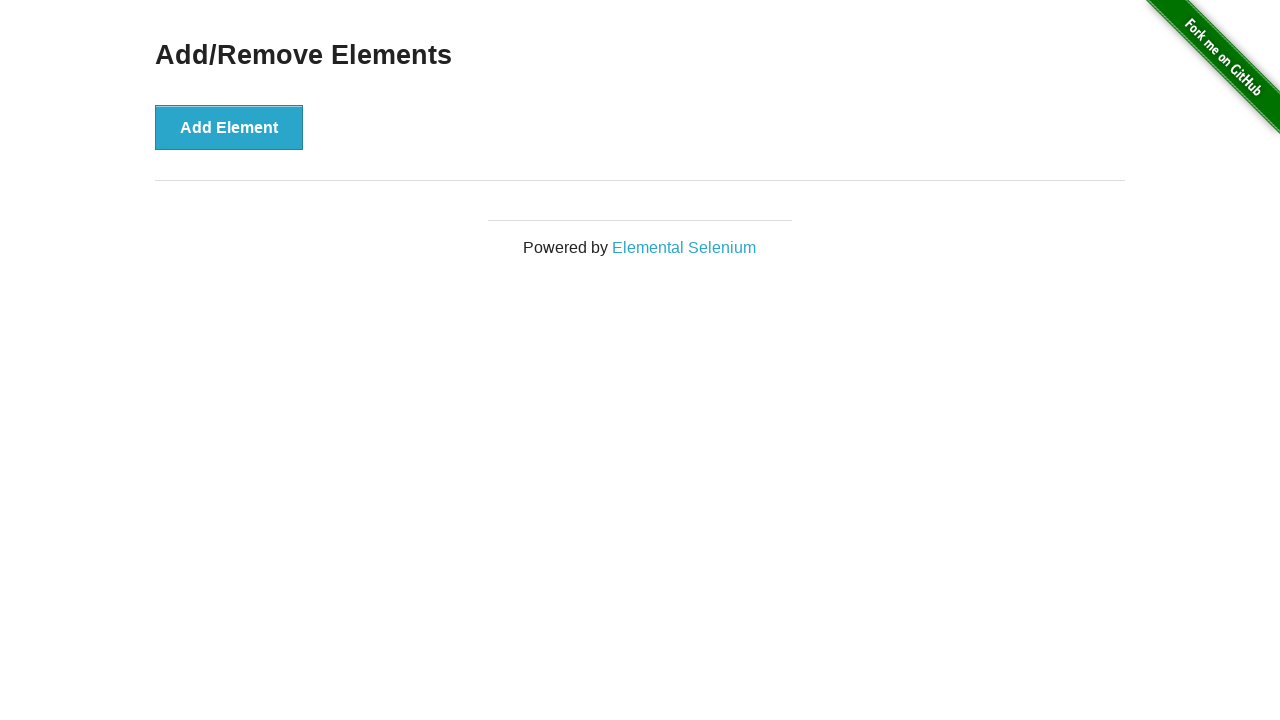

Clicked Add Element button at (229, 127) on xpath=//button[text()='Add Element']
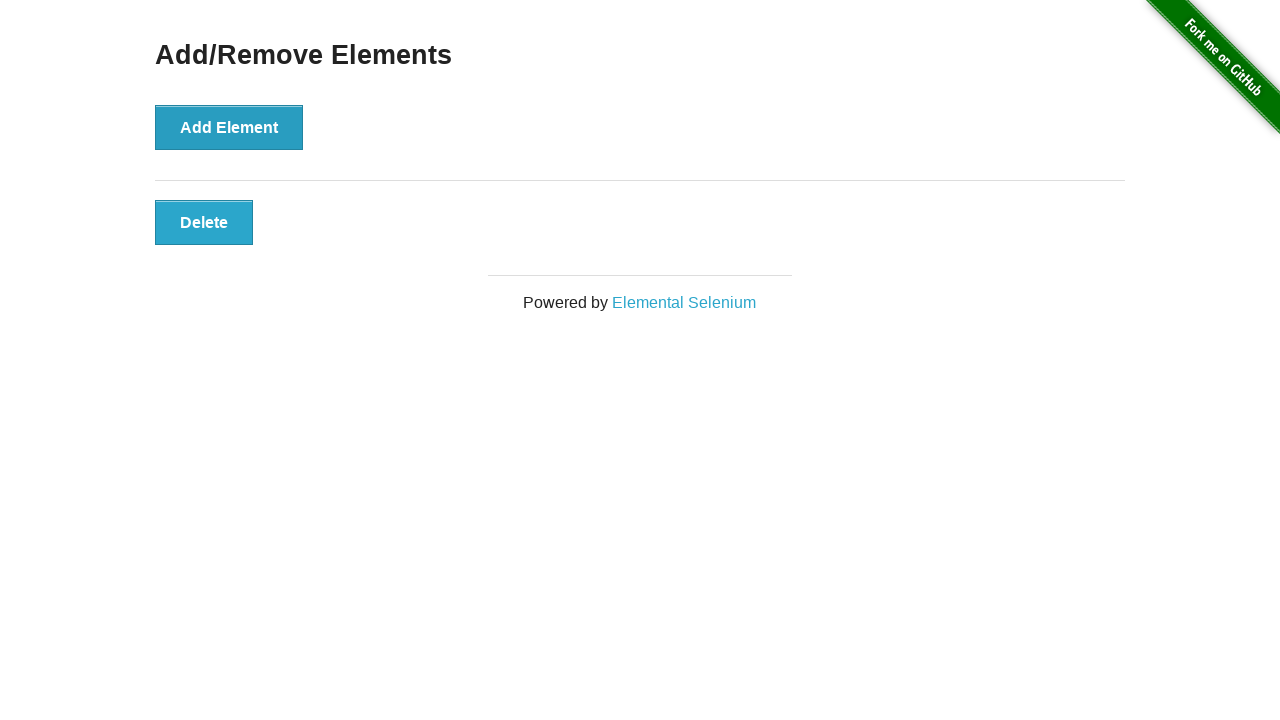

Delete button appeared after clicking Add Element
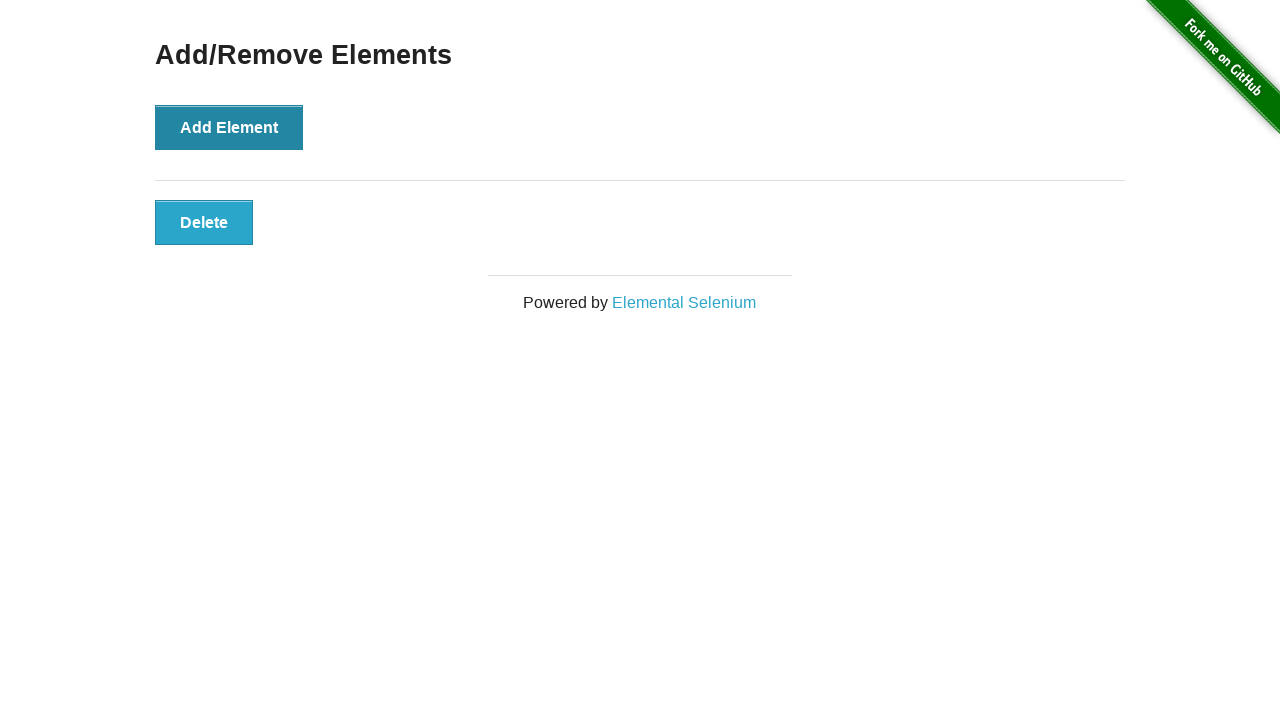

Clicked Delete button at (204, 222) on xpath=//button[text()='Delete']
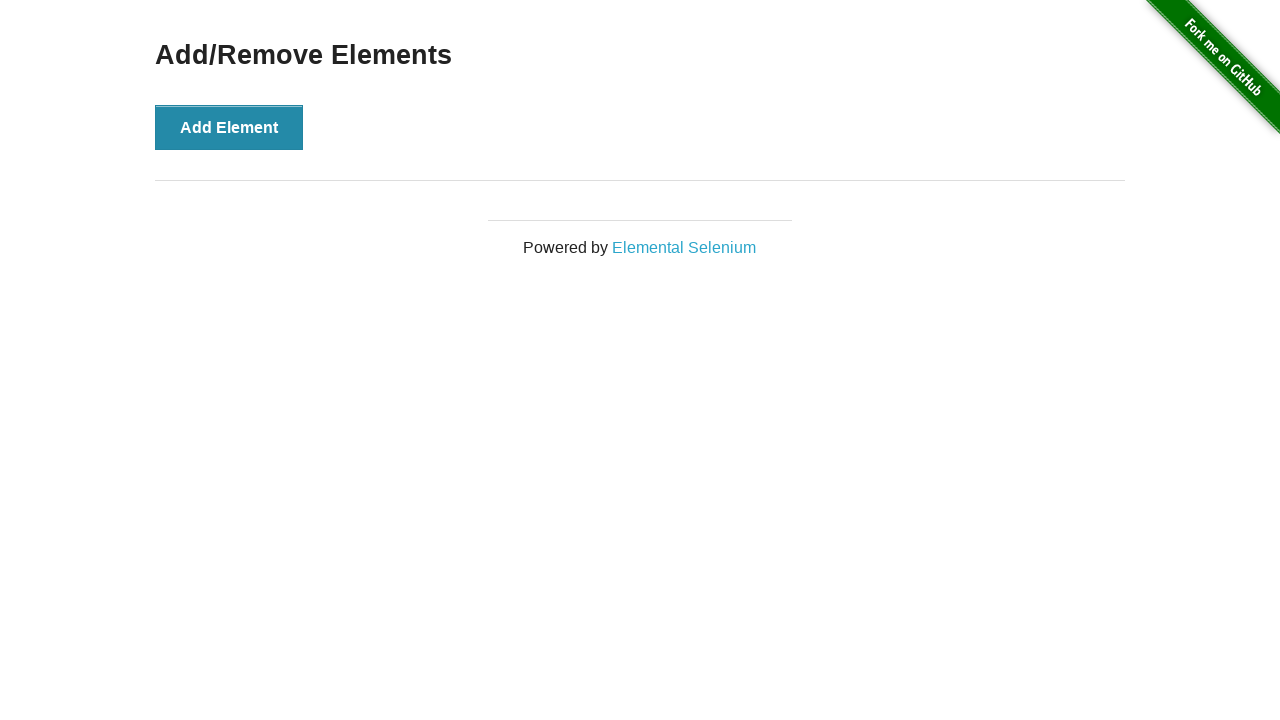

Delete button was removed from page
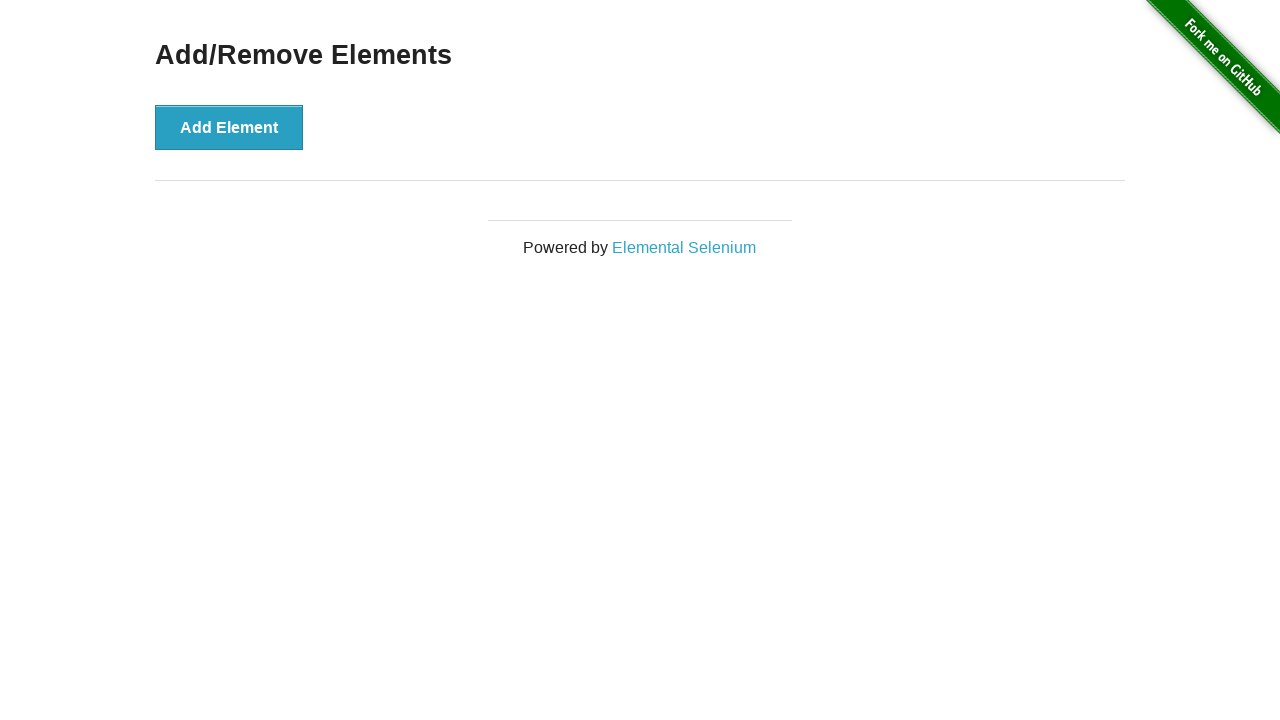

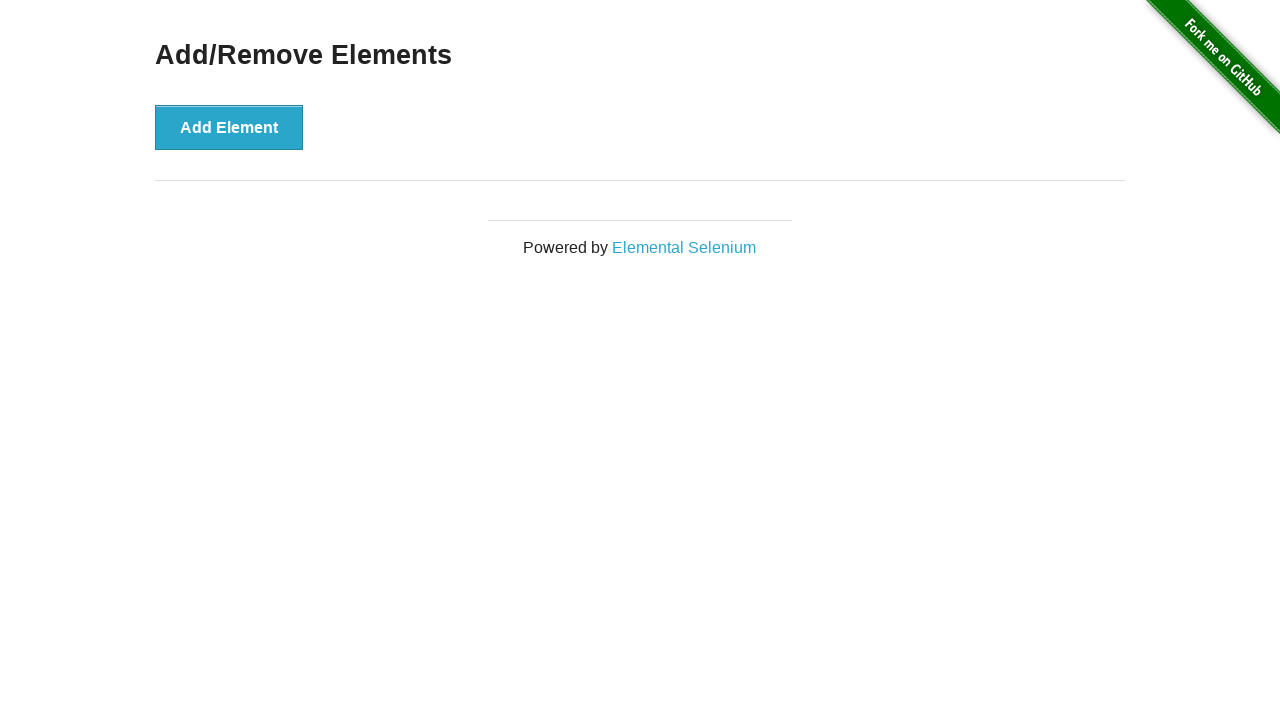